Tests checkbox selection functionality by clicking on checkboxes by their index position and verifying their checked state.

Starting URL: https://the-internet.herokuapp.com/checkboxes

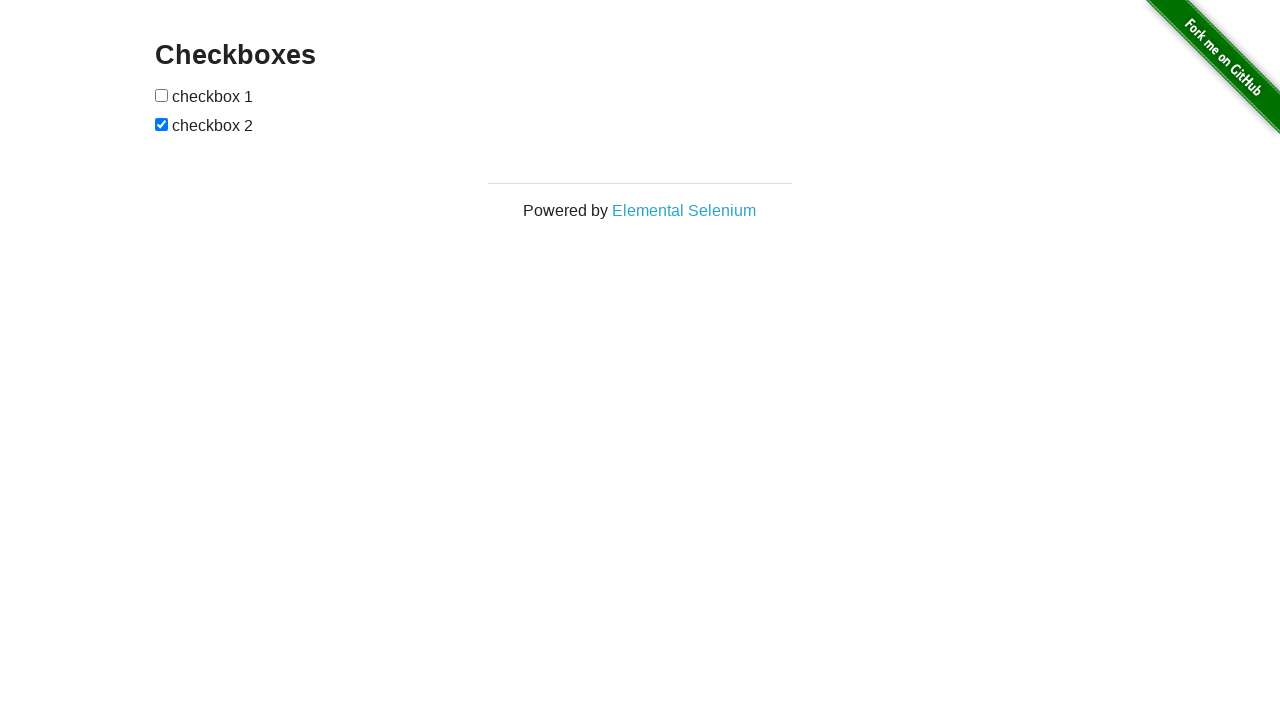

Located all checkboxes on the page
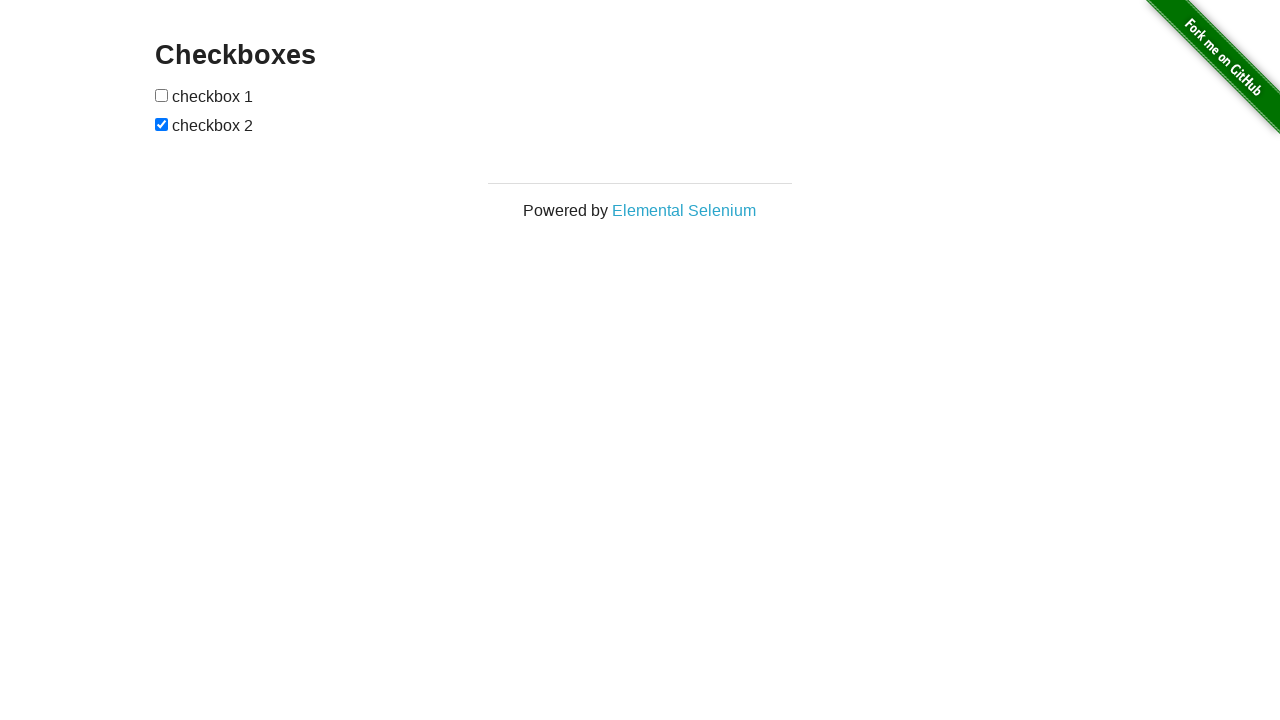

Clicked first checkbox (index 0) at (162, 95) on input[type='checkbox'] >> nth=0
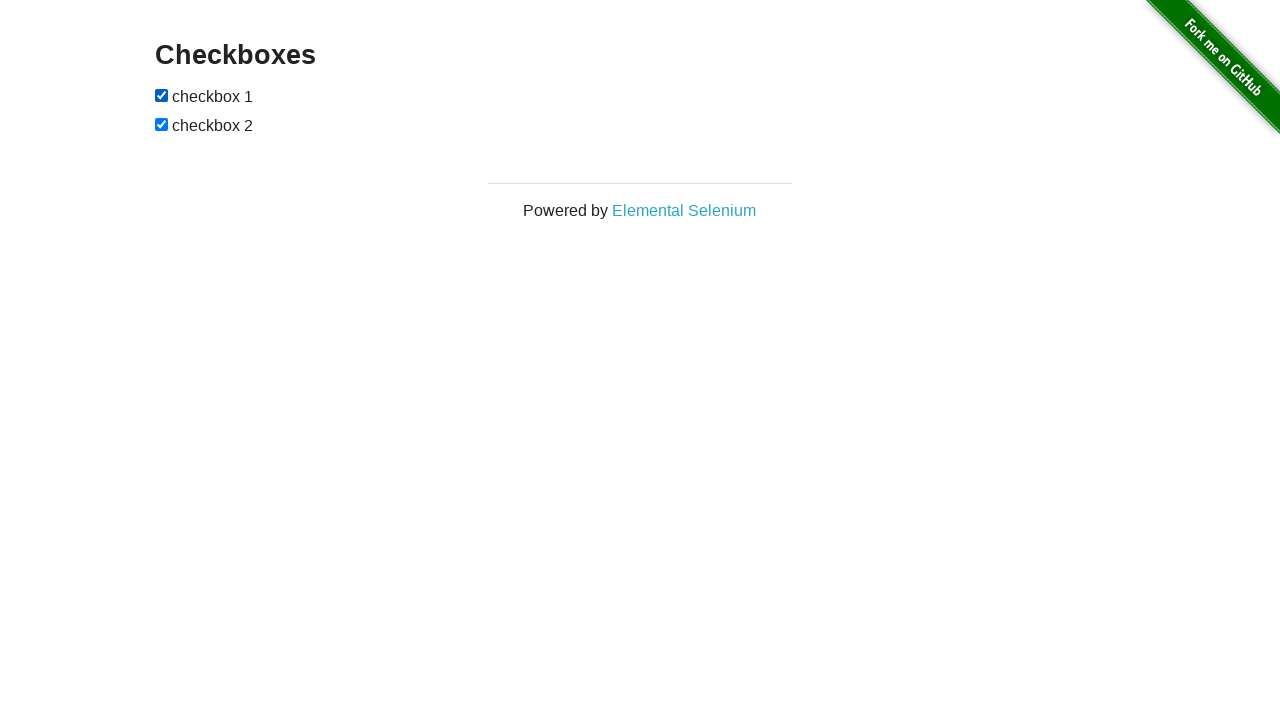

Clicked second checkbox (index 1) at (162, 124) on input[type='checkbox'] >> nth=1
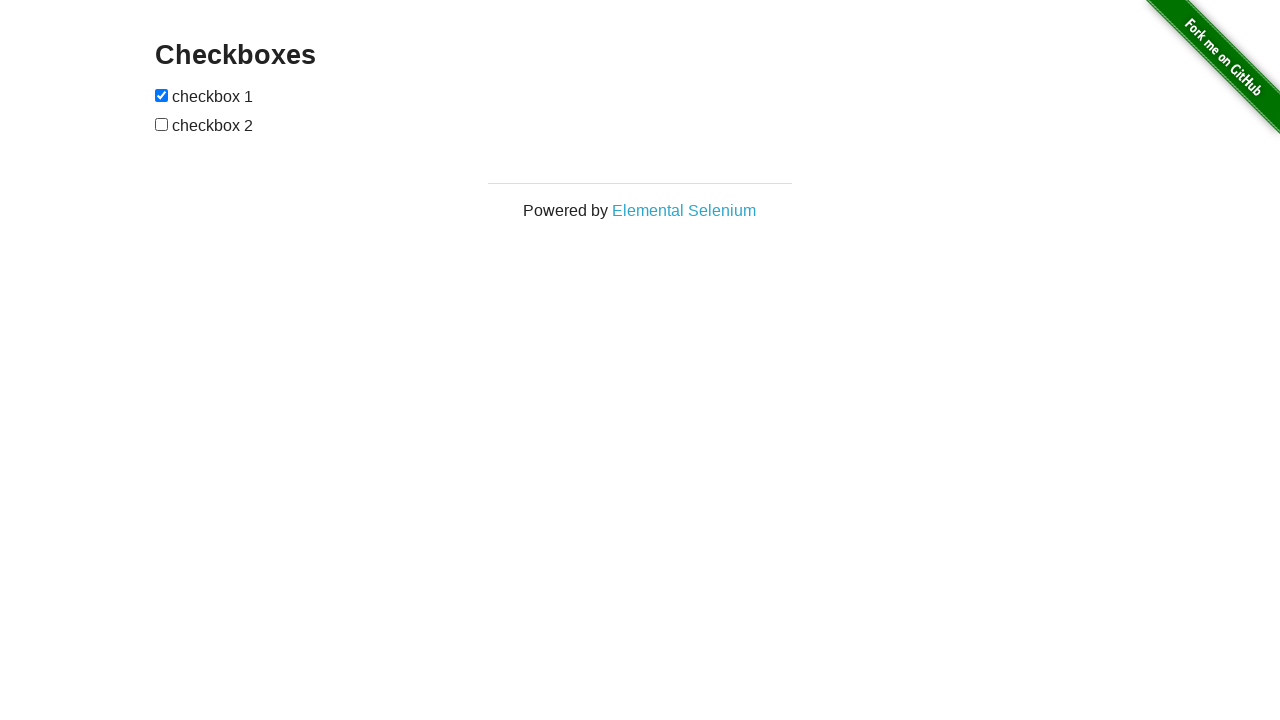

Verified first checkbox is checked
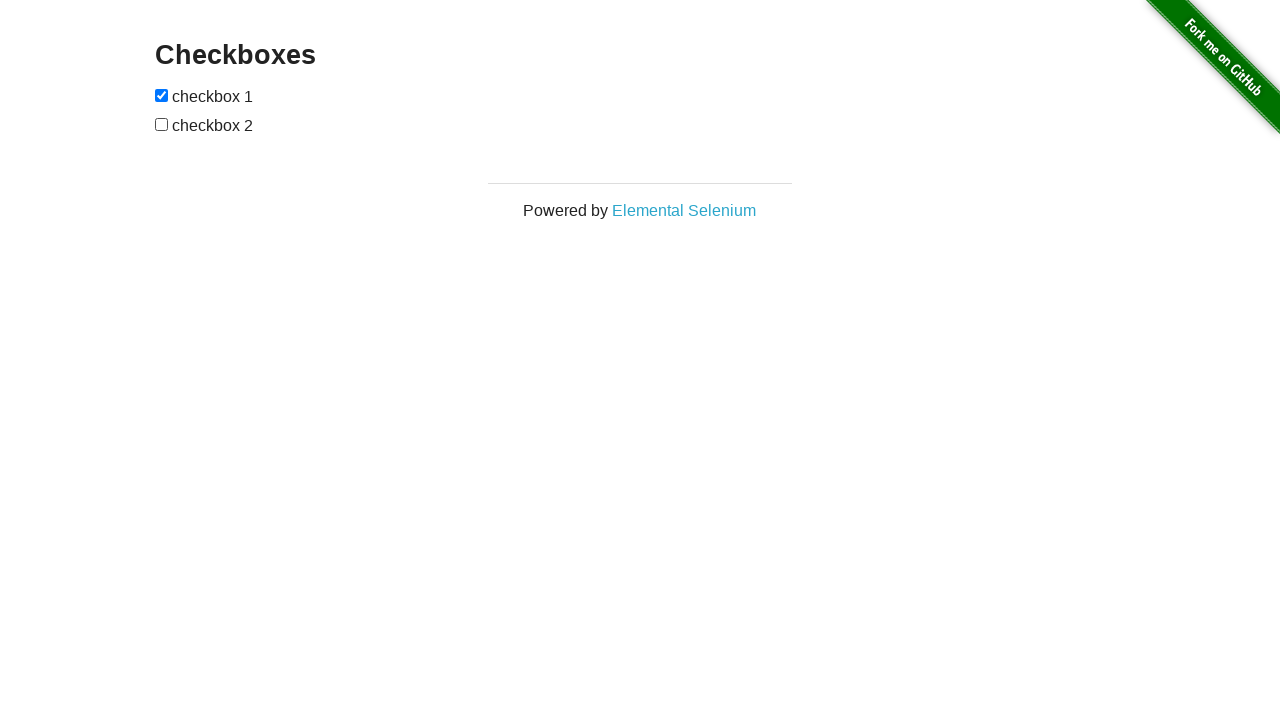

Verified second checkbox is not checked
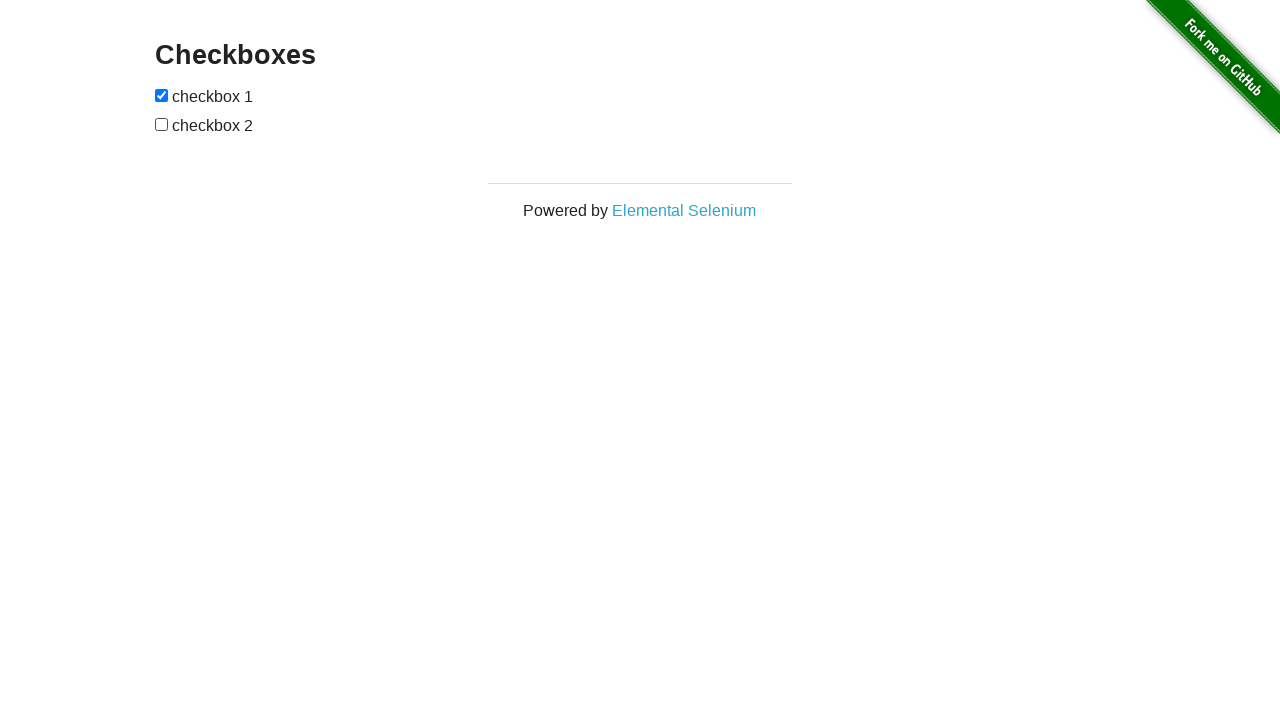

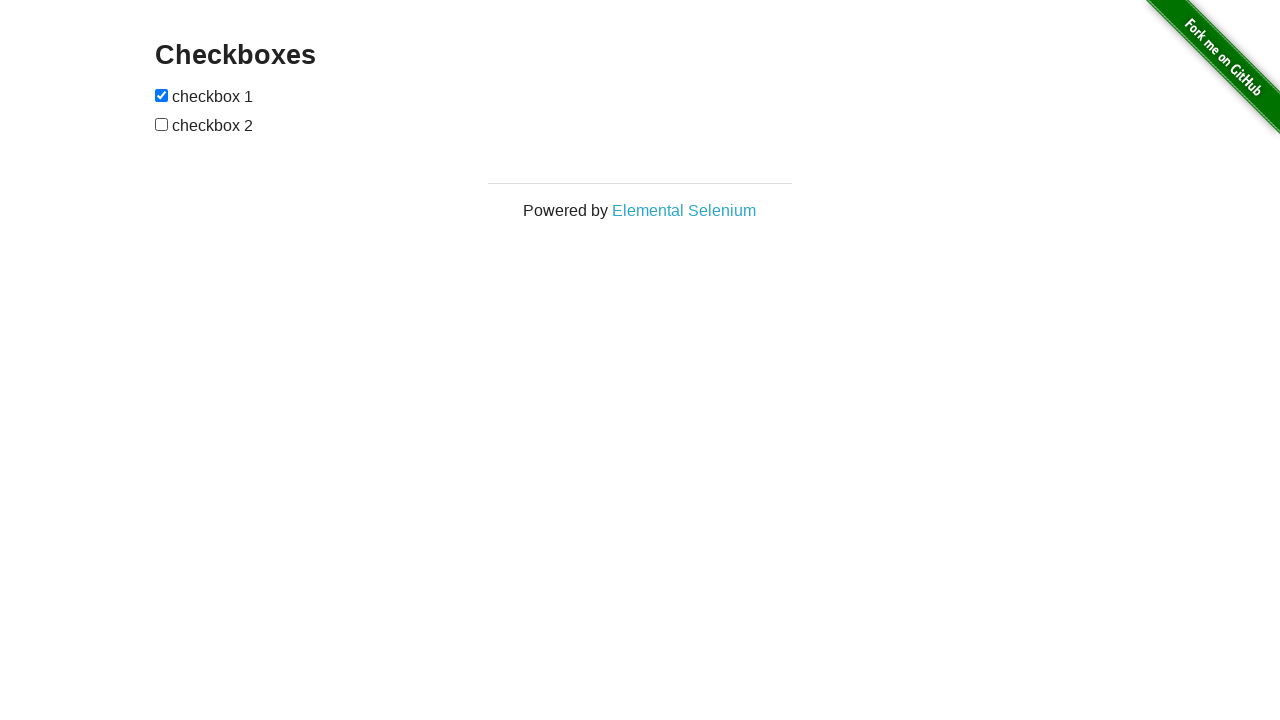